Tests navigation from DemoQA homepage to the Elements section by clicking the first top card and verifying the URL changes correctly

Starting URL: https://demoqa.com/

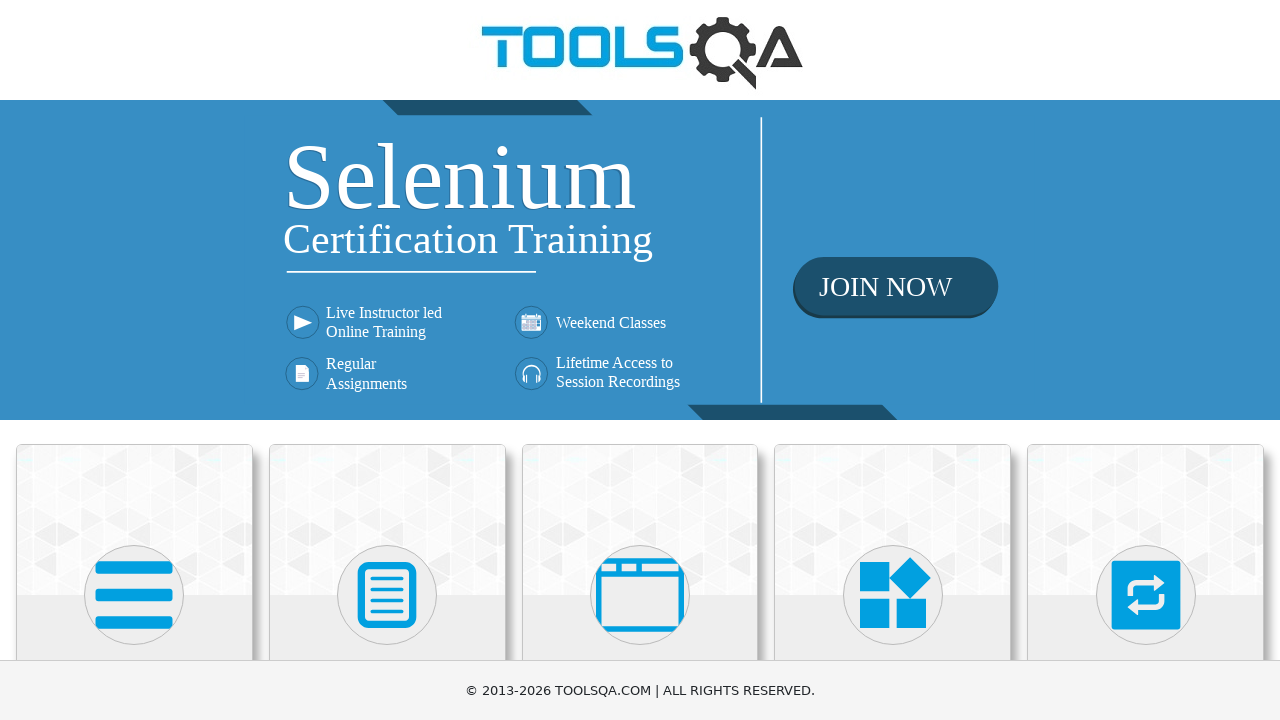

Clicked the first top card to navigate to Elements section at (134, 520) on .top-card:nth-child(1)
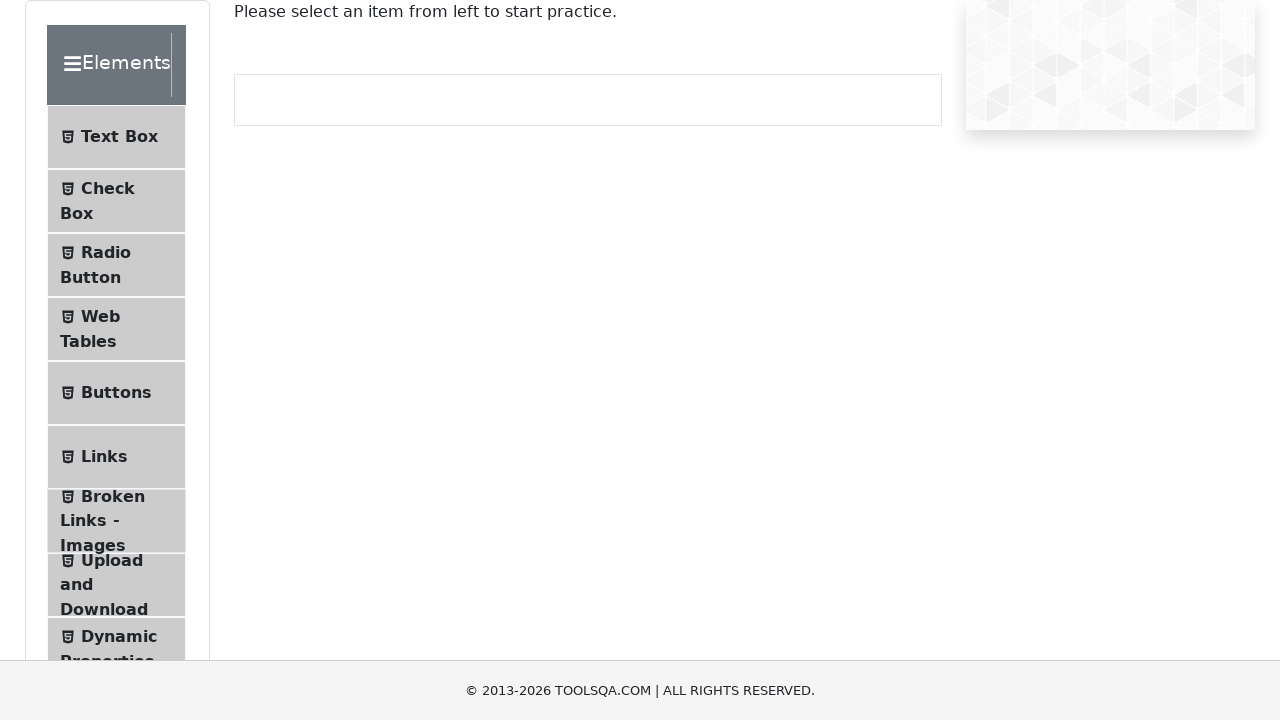

Successfully navigated to Elements section at https://demoqa.com/elements
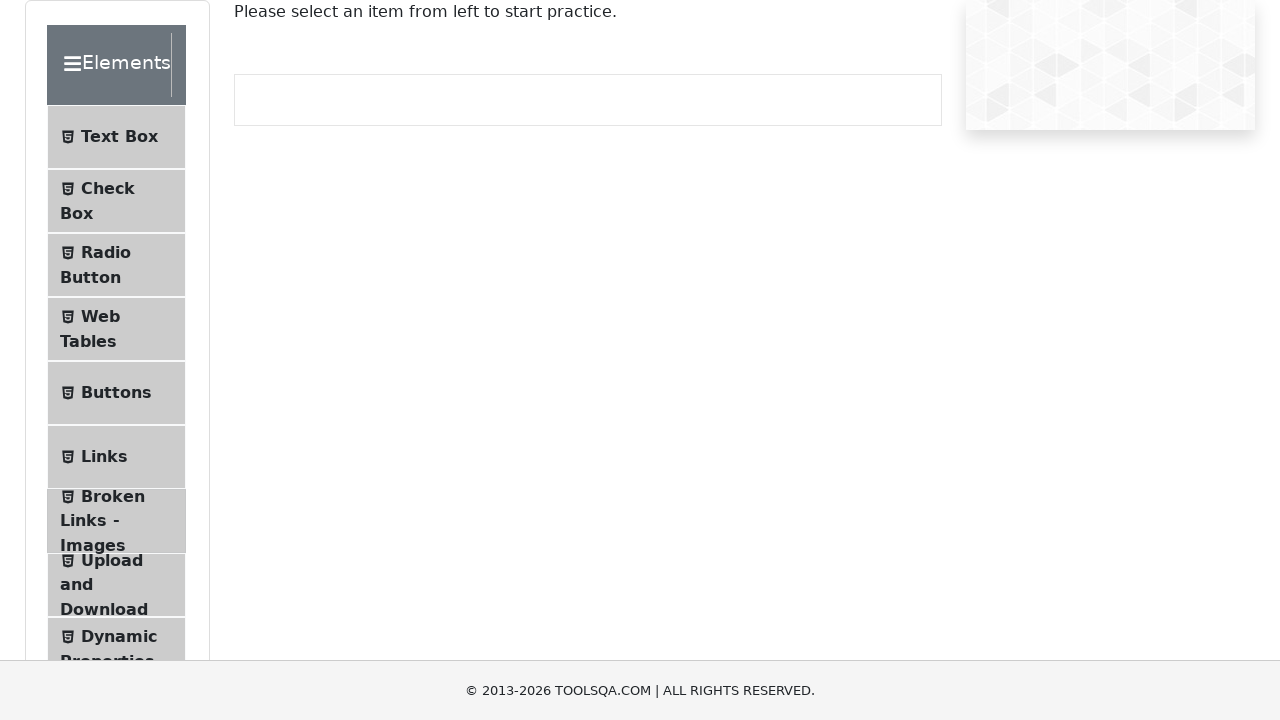

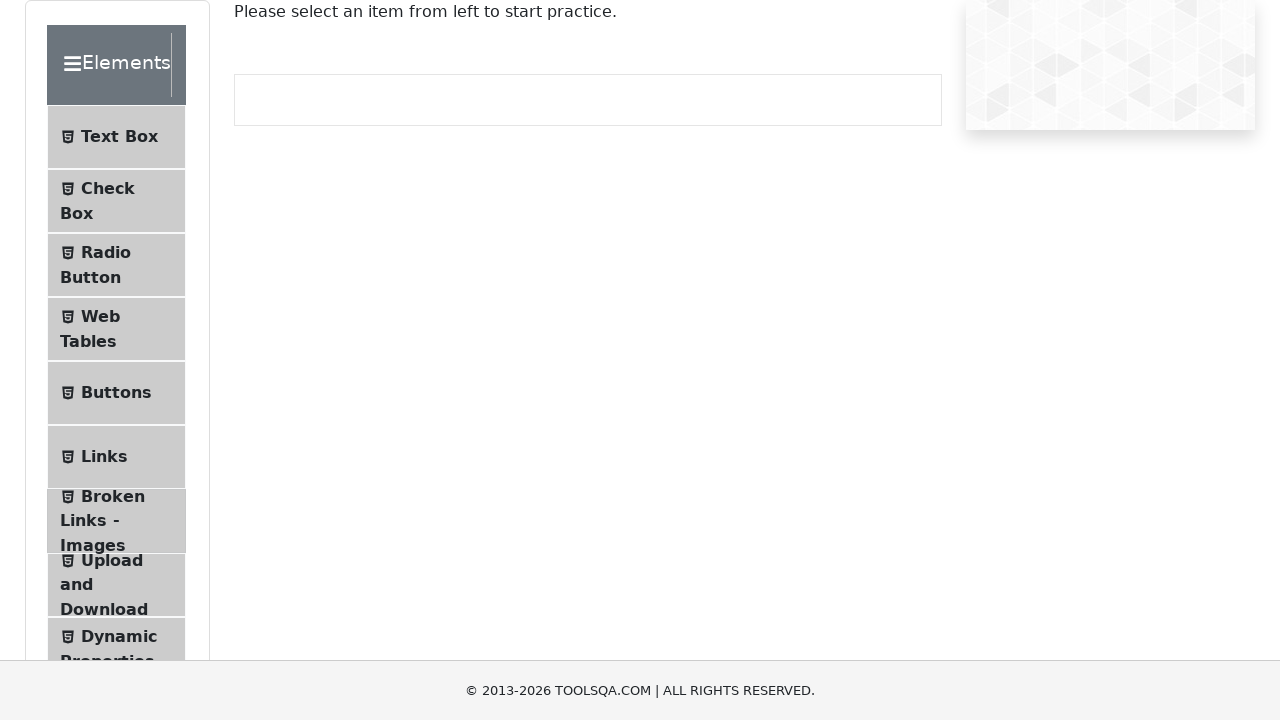